Tests that appending text adds to the existing value

Starting URL: https://artoftesting.com/samplesiteforselenium

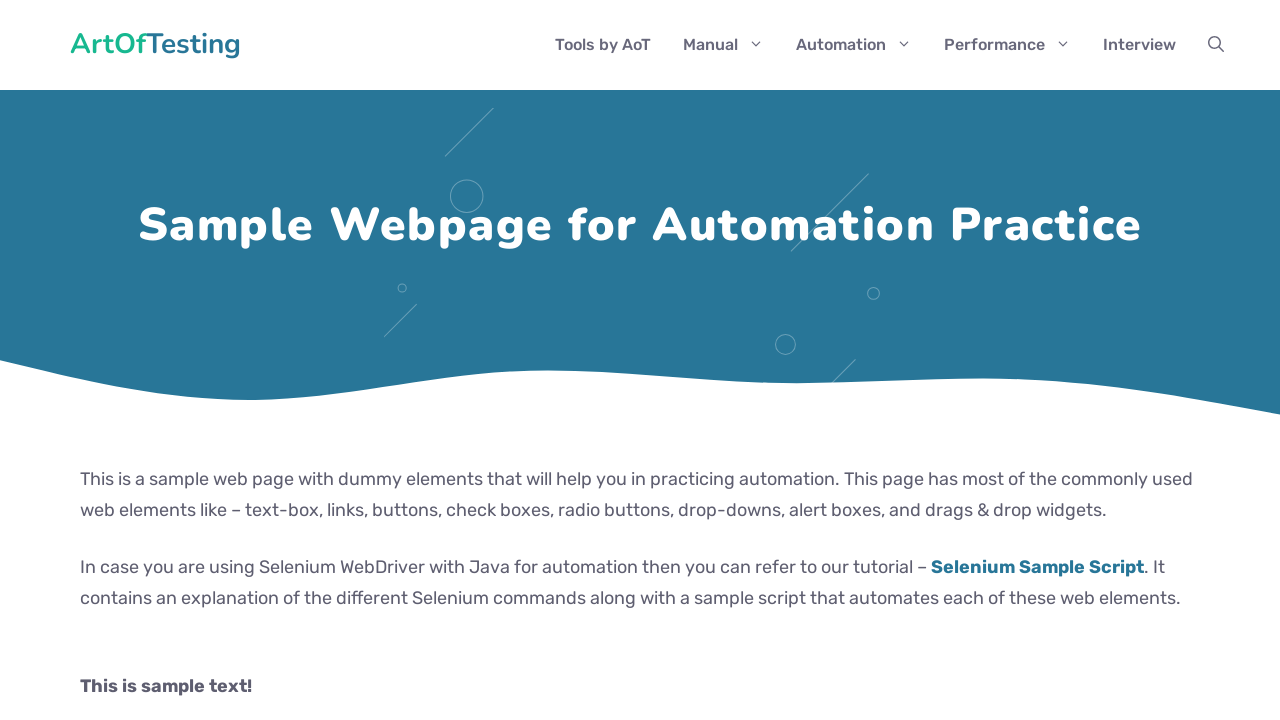

Filled fname field with initial value '10' on #fname
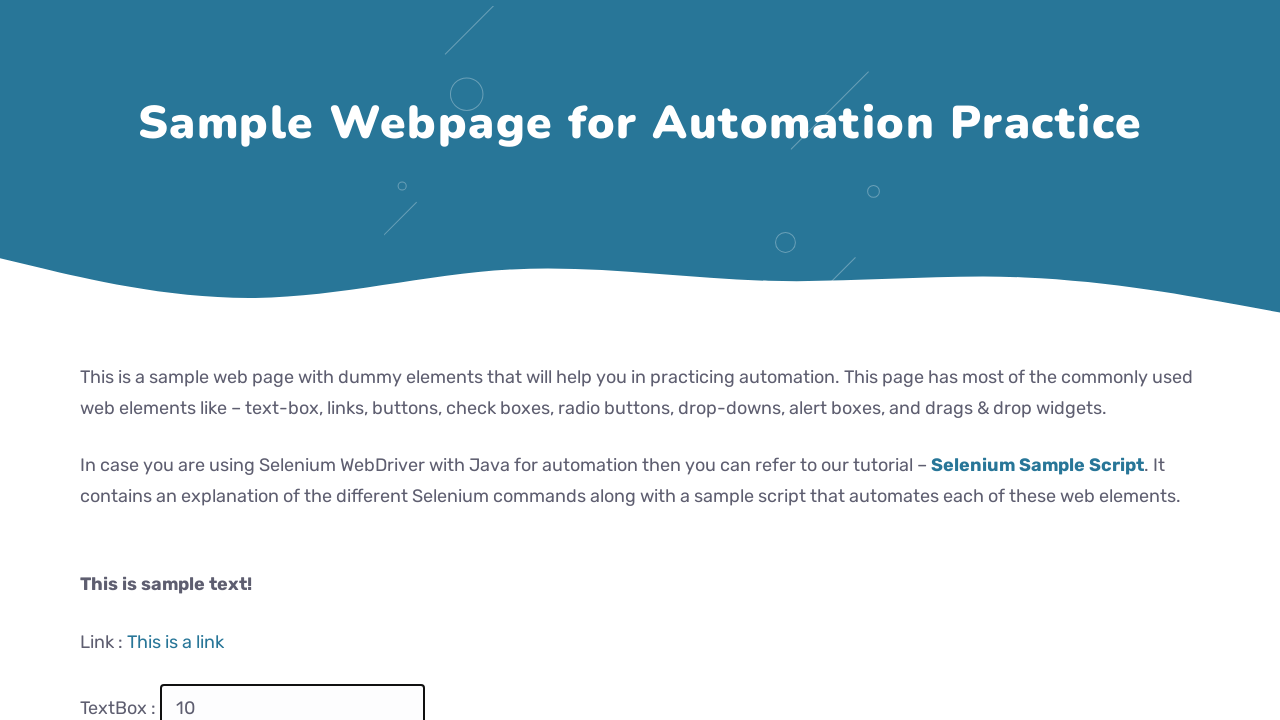

Pressed End key to move cursor to end of field on #fname
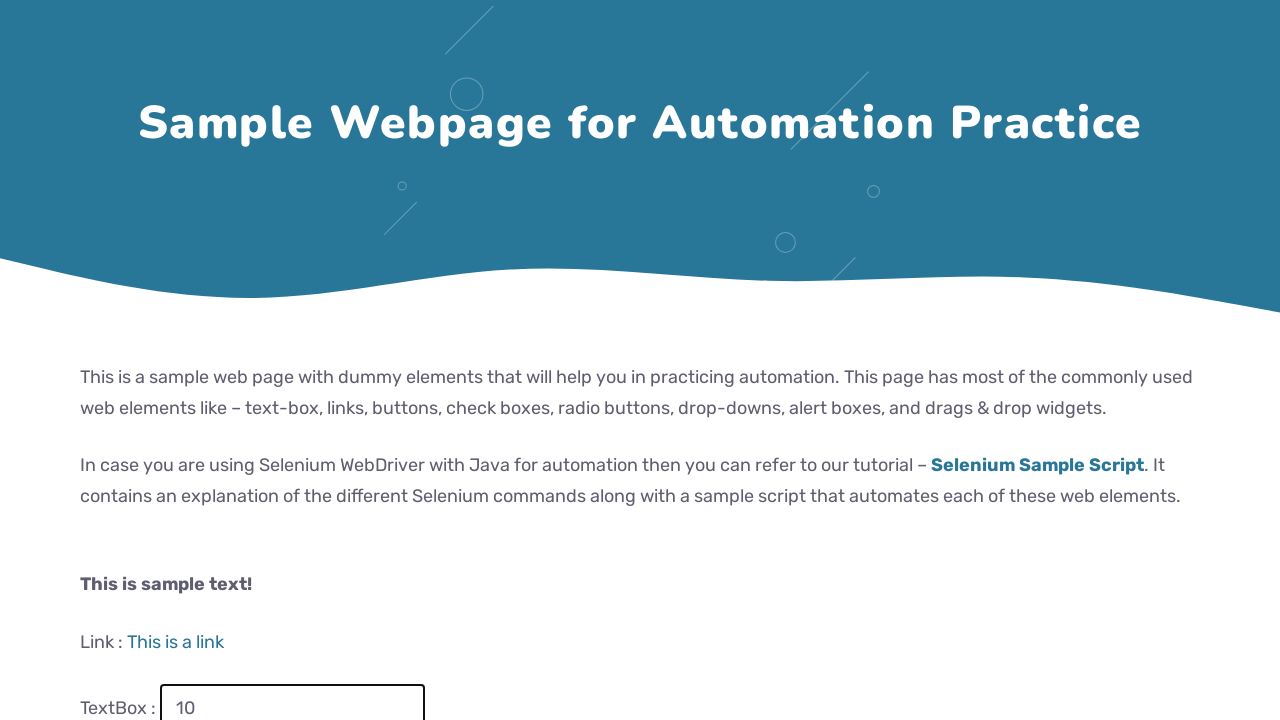

Typed '0' to append to existing value on #fname
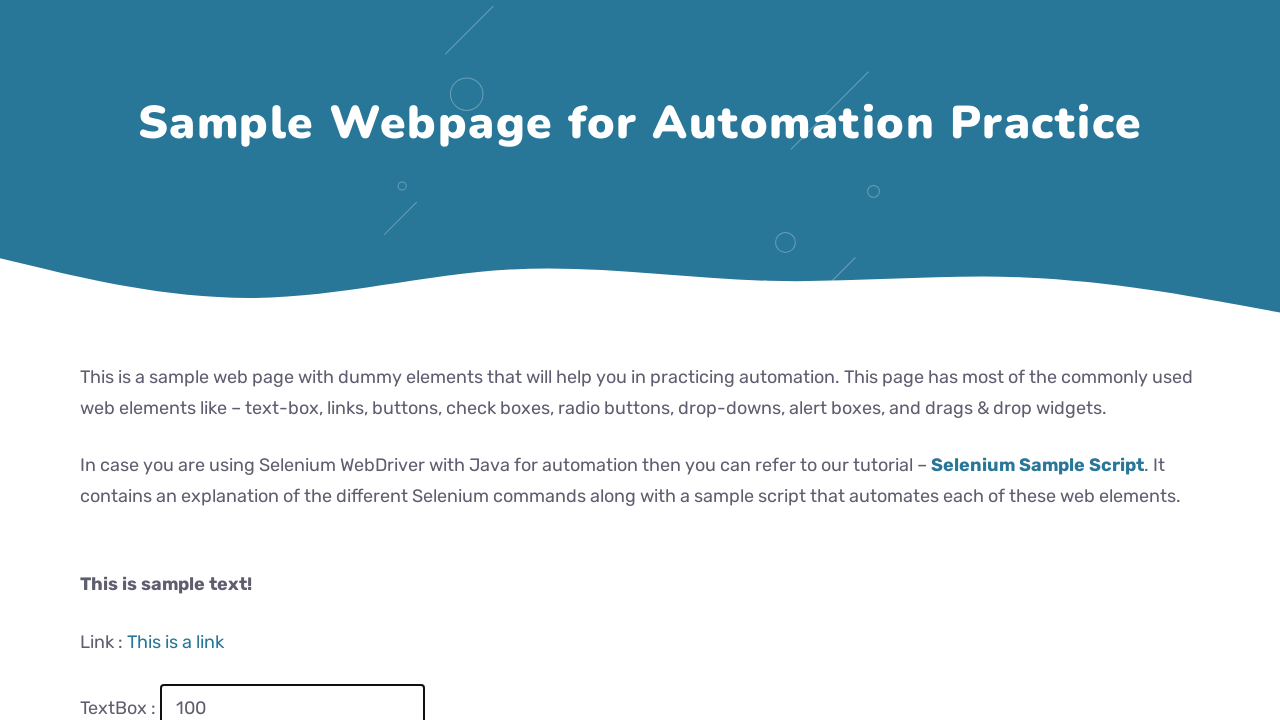

Retrieved input value from fname field
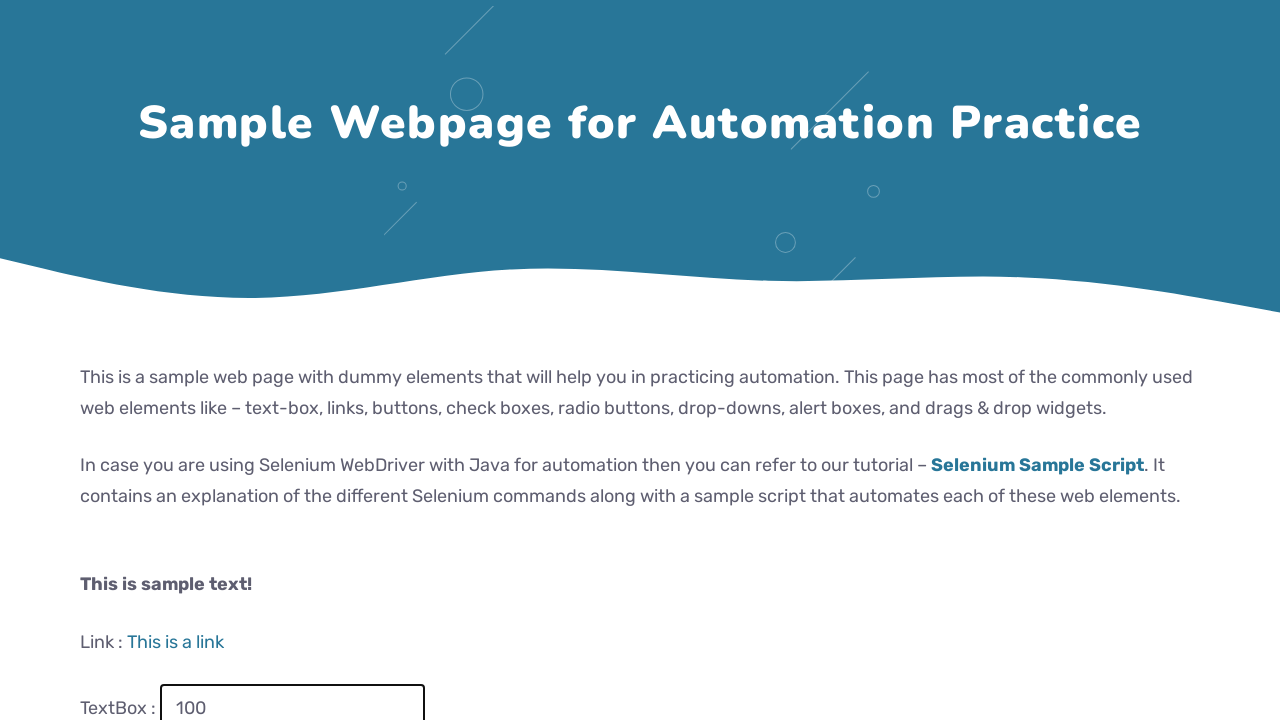

Asserted that appended text result equals '100'
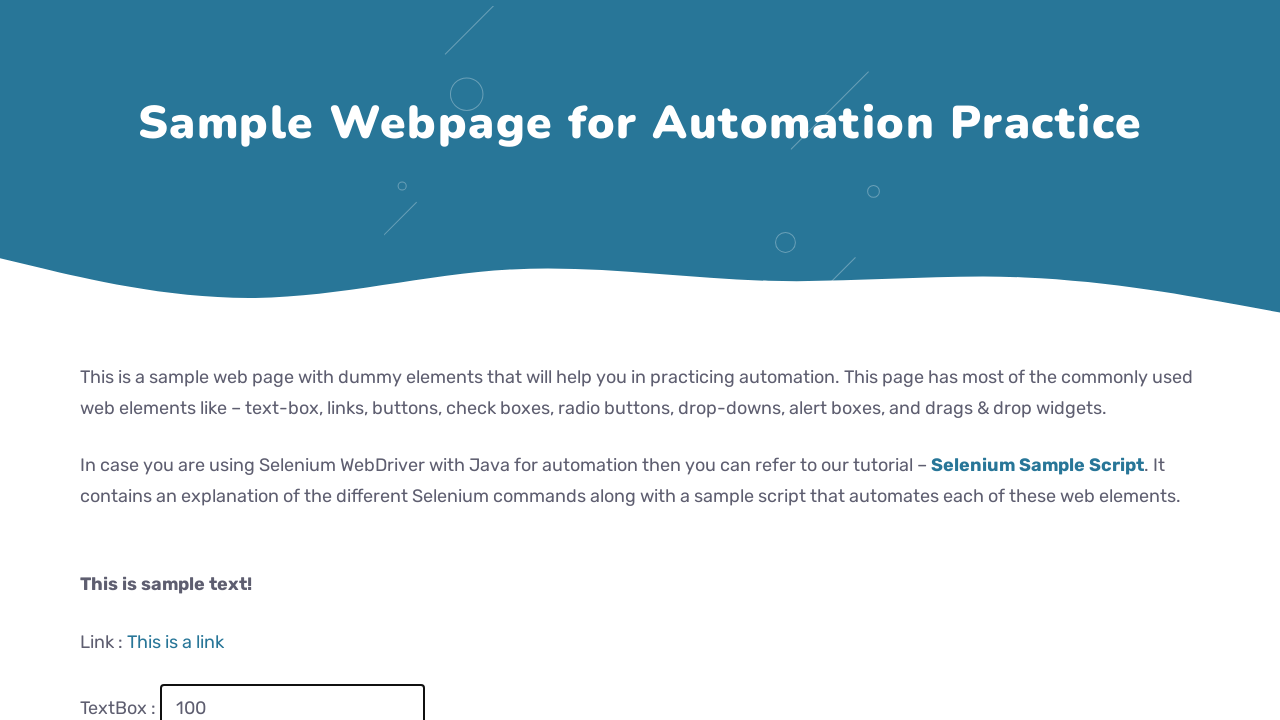

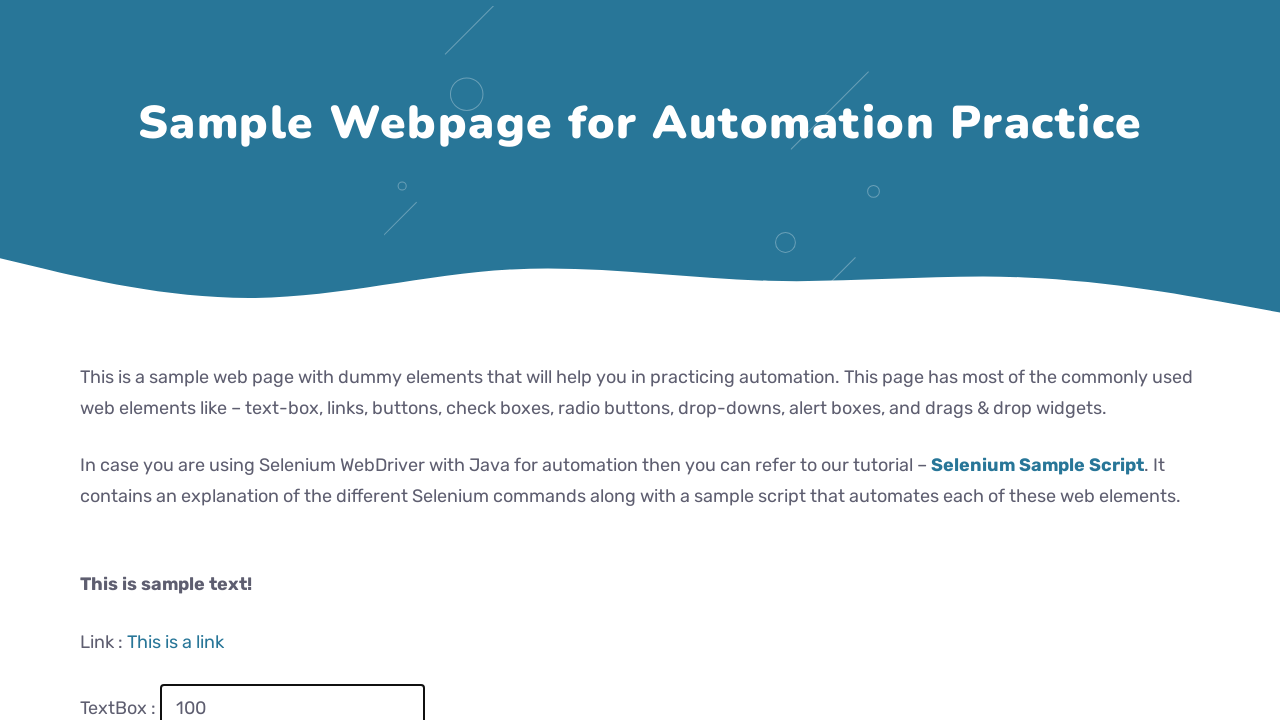